Tests modal dialog interaction by opening a modal, verifying its content, and closing it

Starting URL: https://www.tutorialspoint.com/selenium/practice/modal-dialogs.php

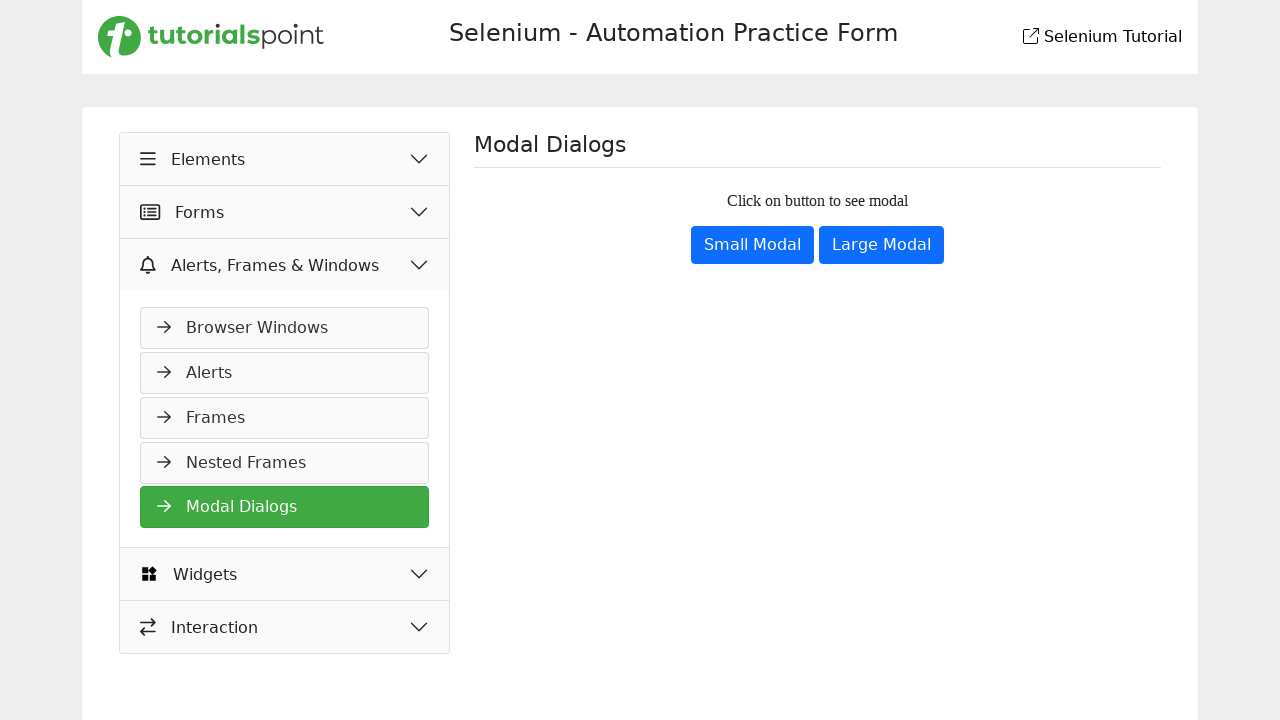

Clicked 'Large Modal' button to open modal dialog at (882, 245) on xpath=//button[text()='Large Modal']
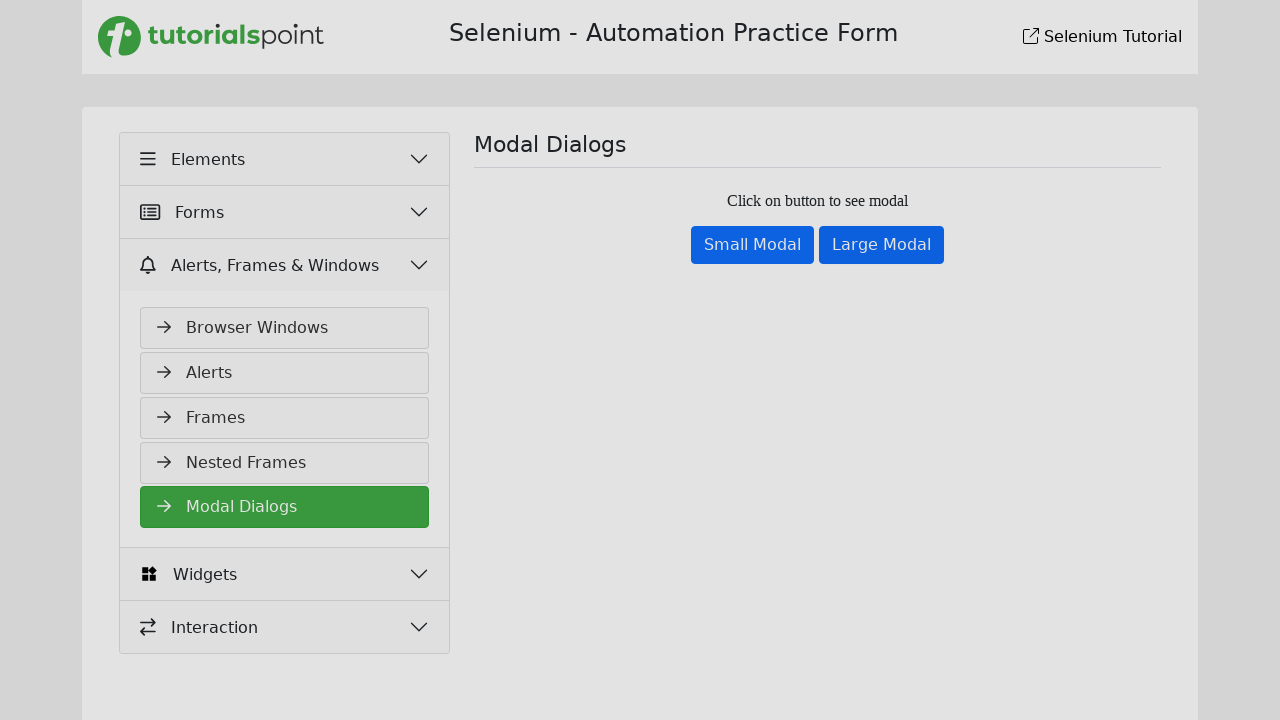

Modal dialog appeared and content became visible
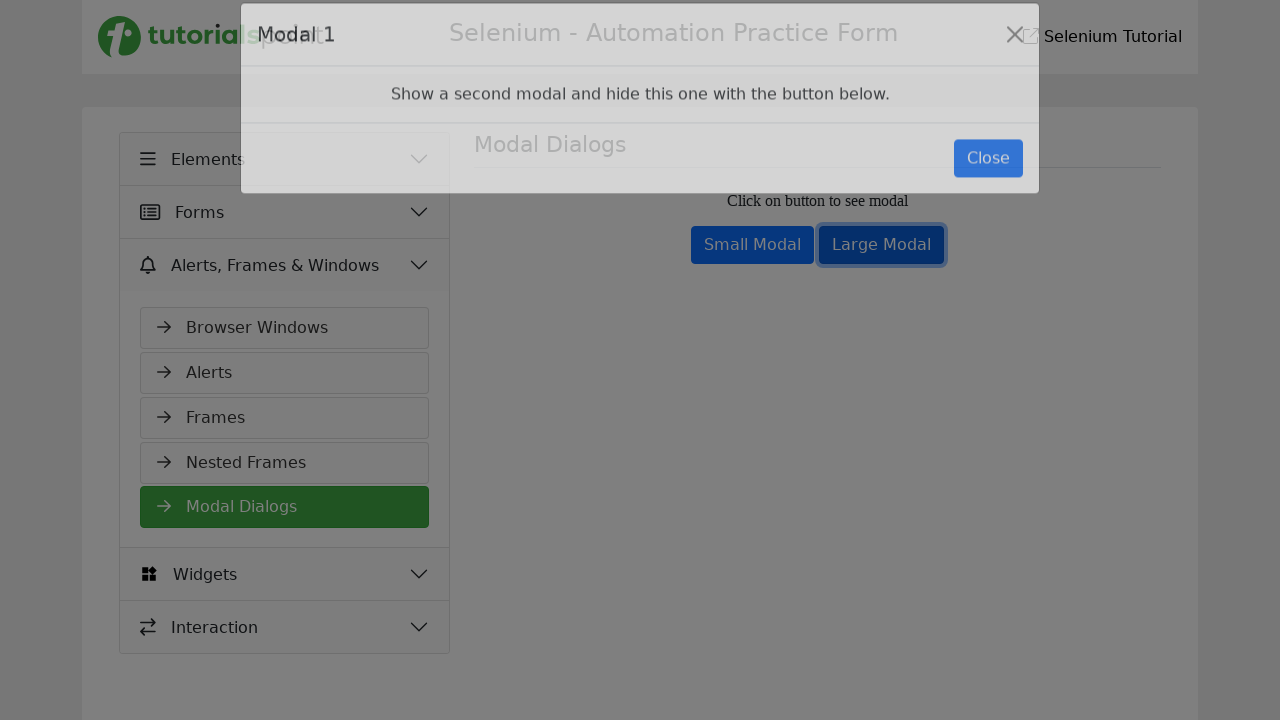

Clicked button to close the modal dialog at (988, 184) on #exampleModalLg button.btn
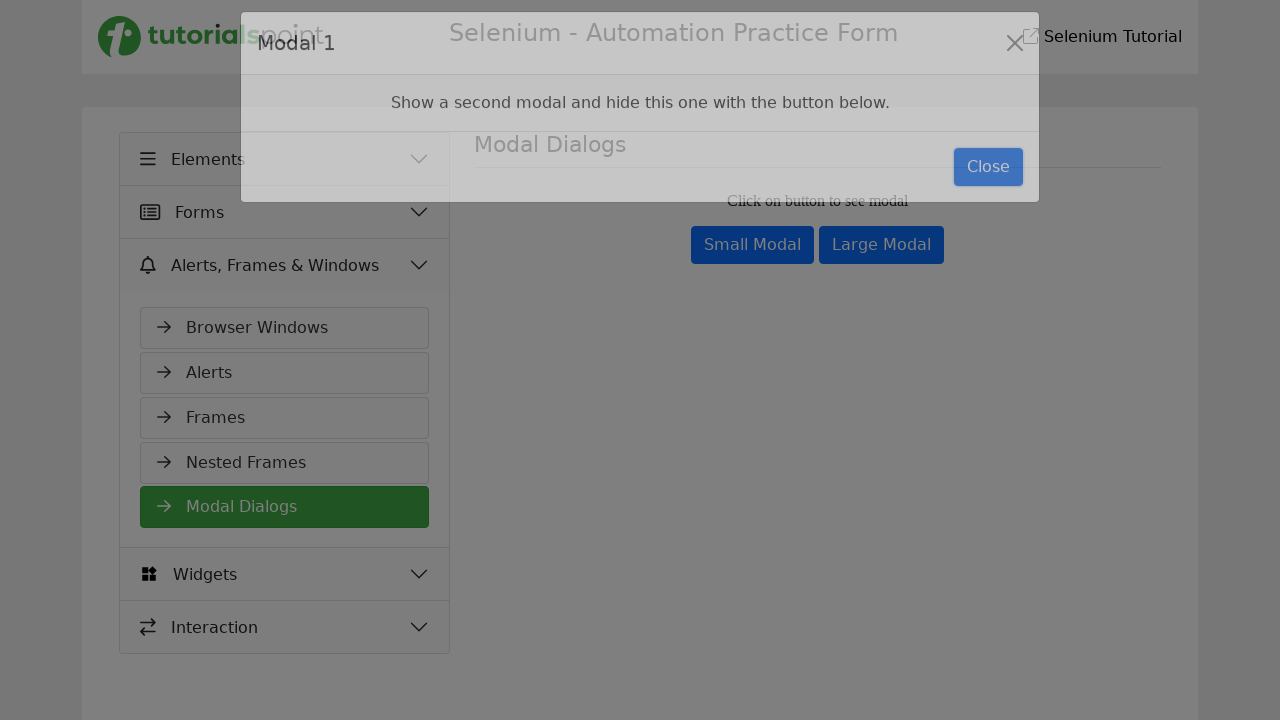

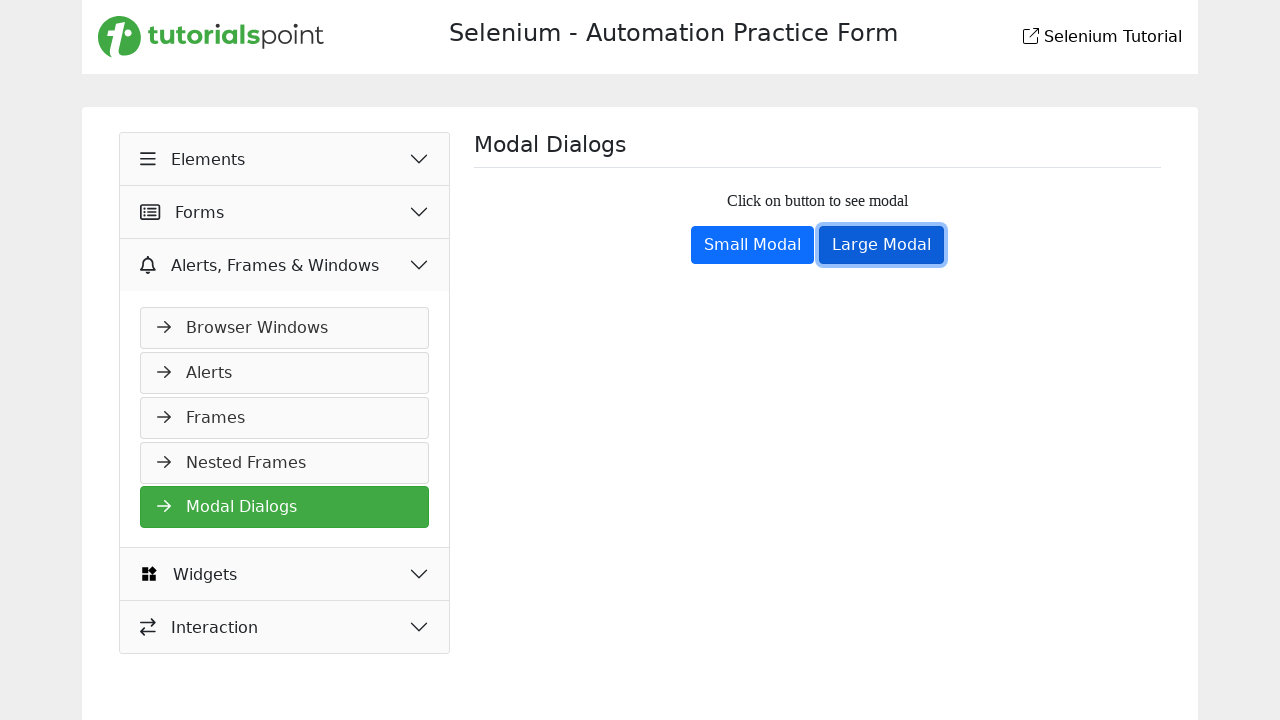